Tests dynamic loading form by clicking start button, waiting for loading to complete, then filling and submitting a login form to verify error message

Starting URL: https://practice.cydeo.com/dynamic_loading/1

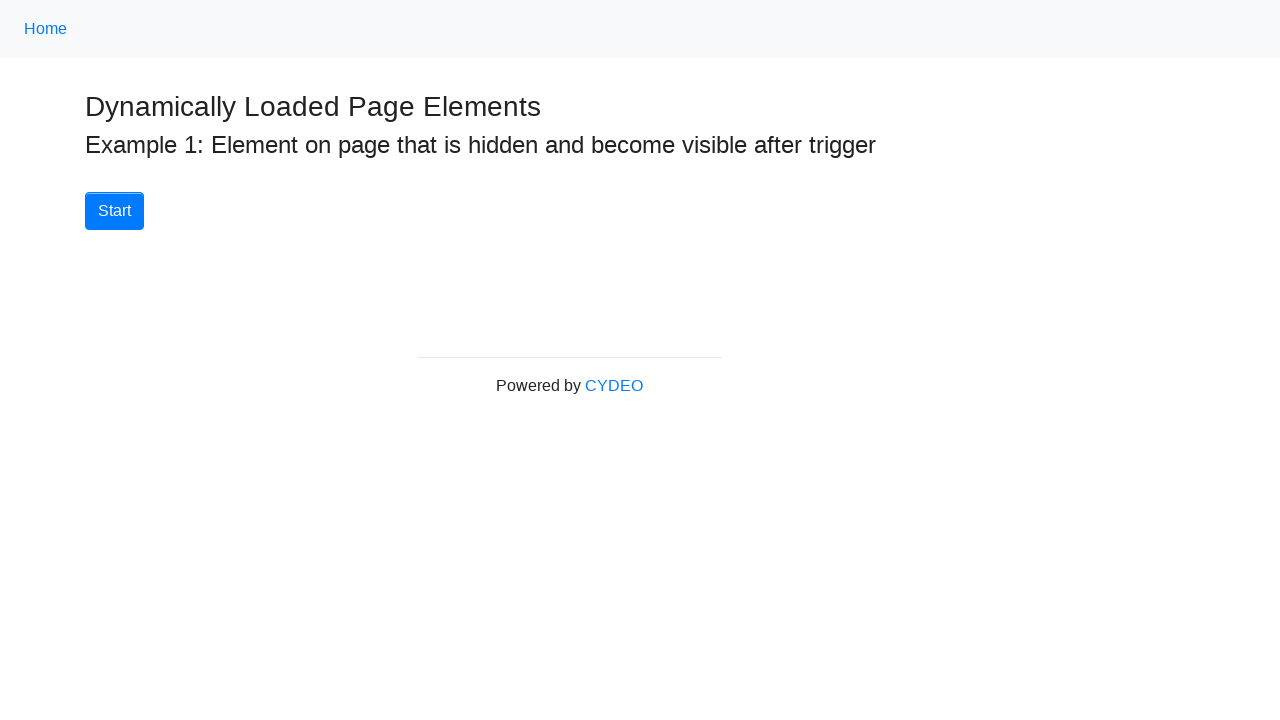

Clicked Start button to begin dynamic loading at (114, 211) on button:has-text('Start')
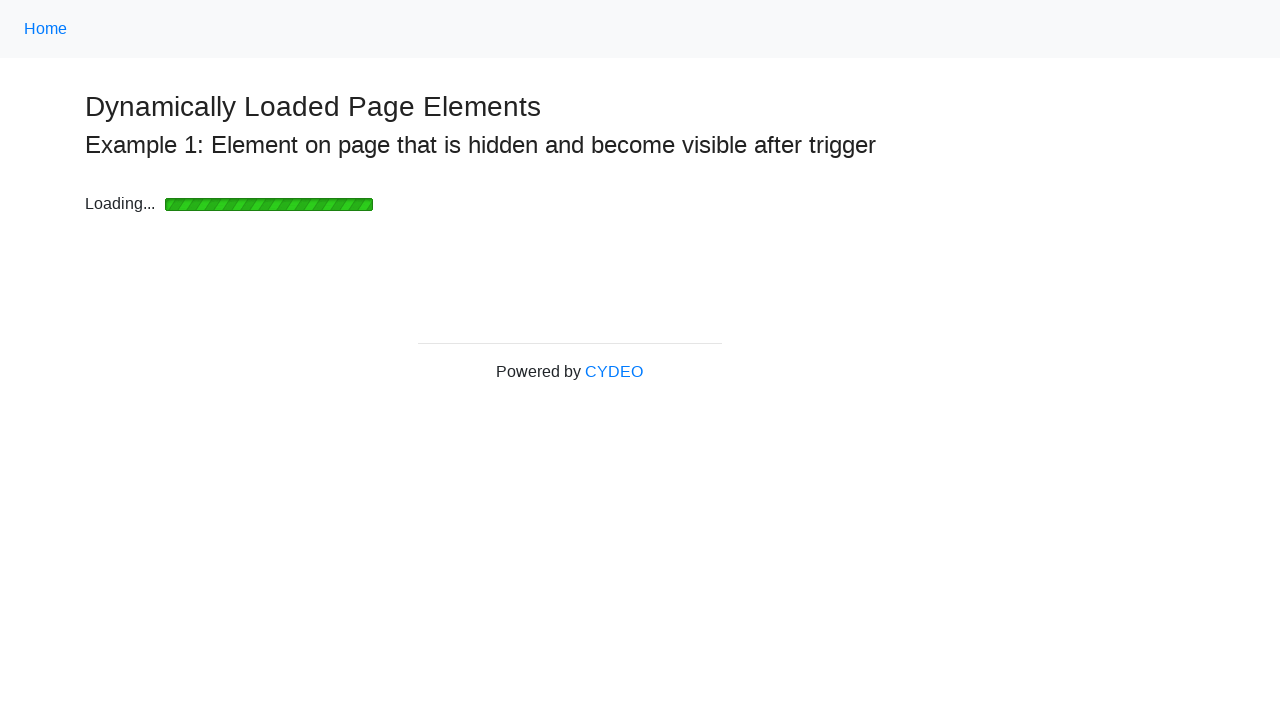

Loading bar completed and disappeared
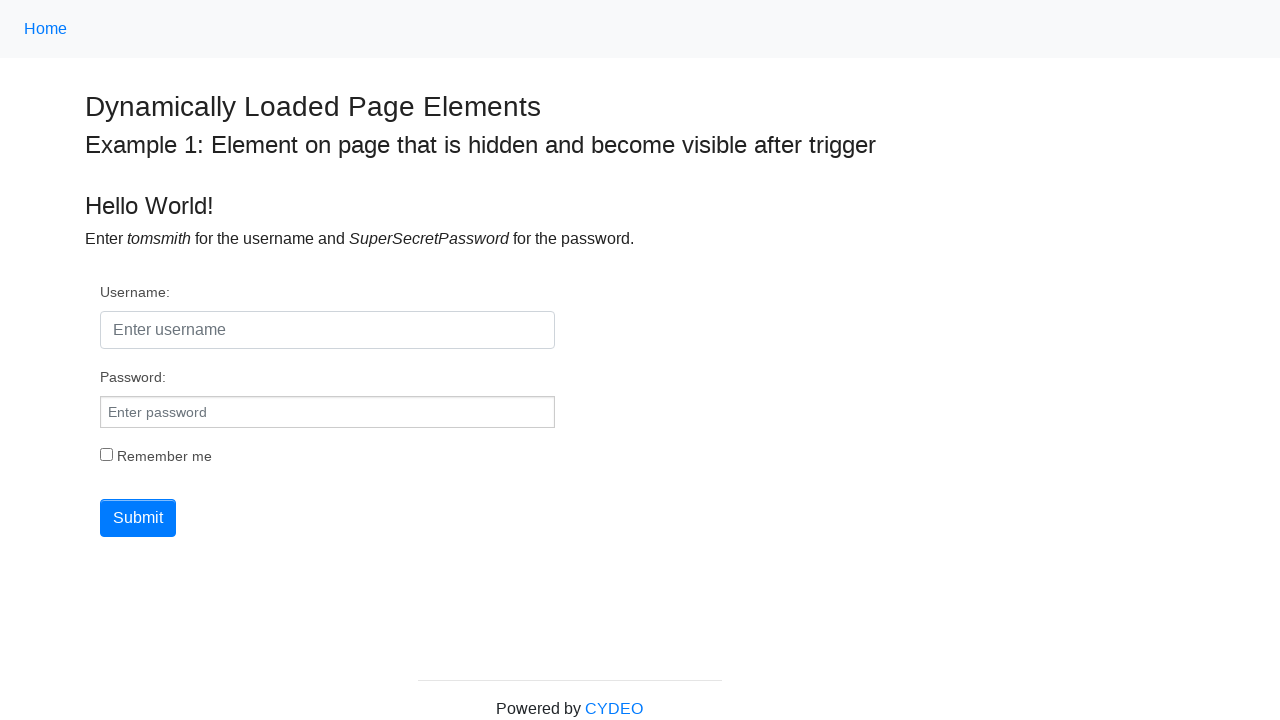

Filled username field with 'tomsmith' on #username
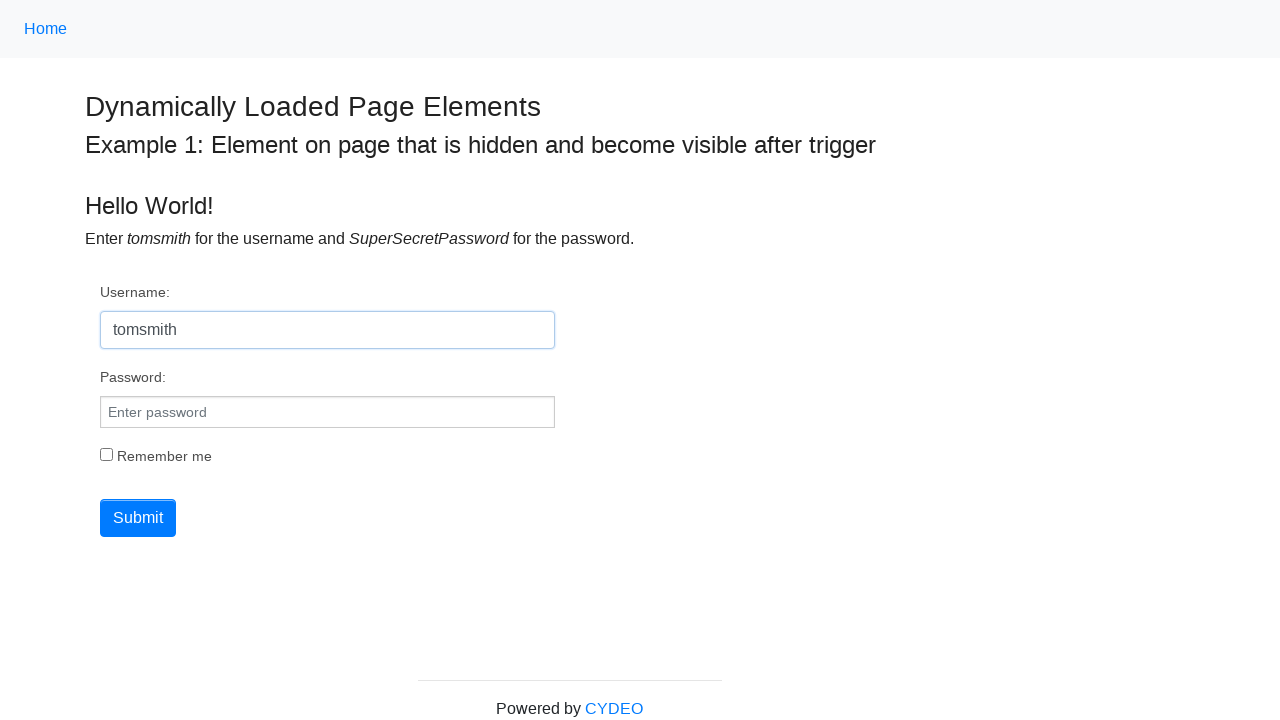

Filled password field with 'incorrectpassword' on #pwd
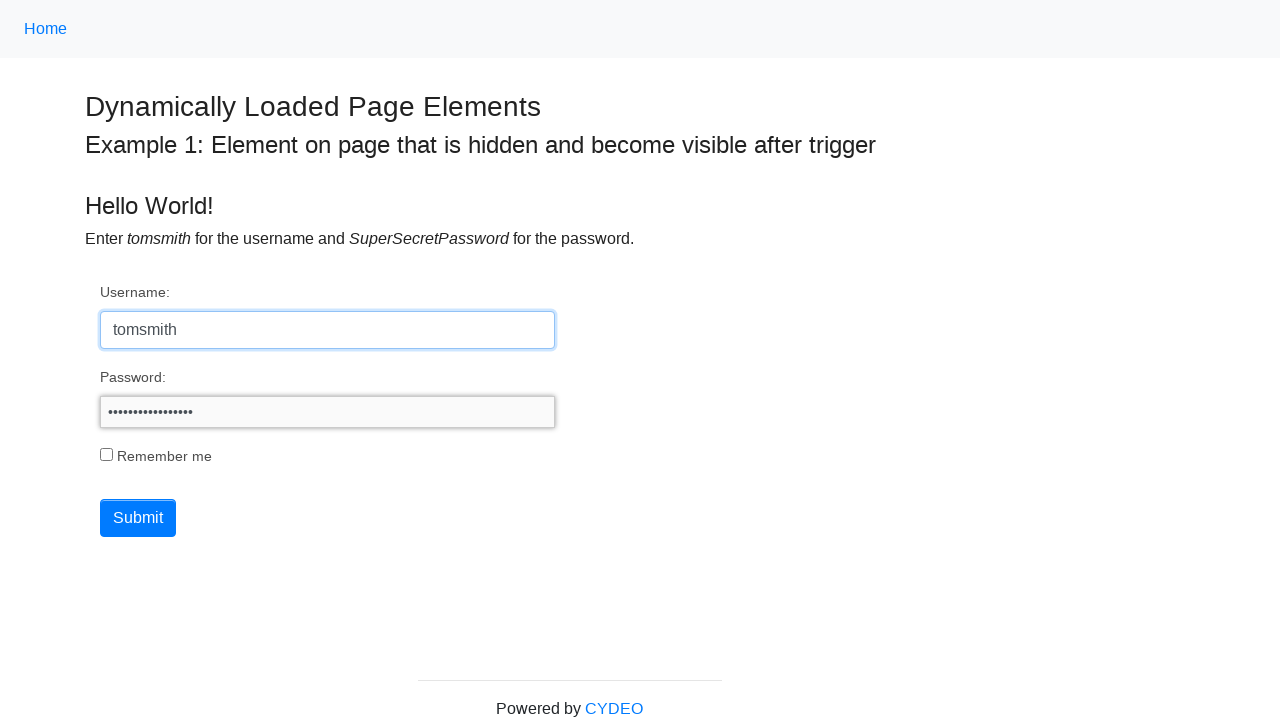

Clicked submit button to submit login form at (138, 518) on button[type='submit']
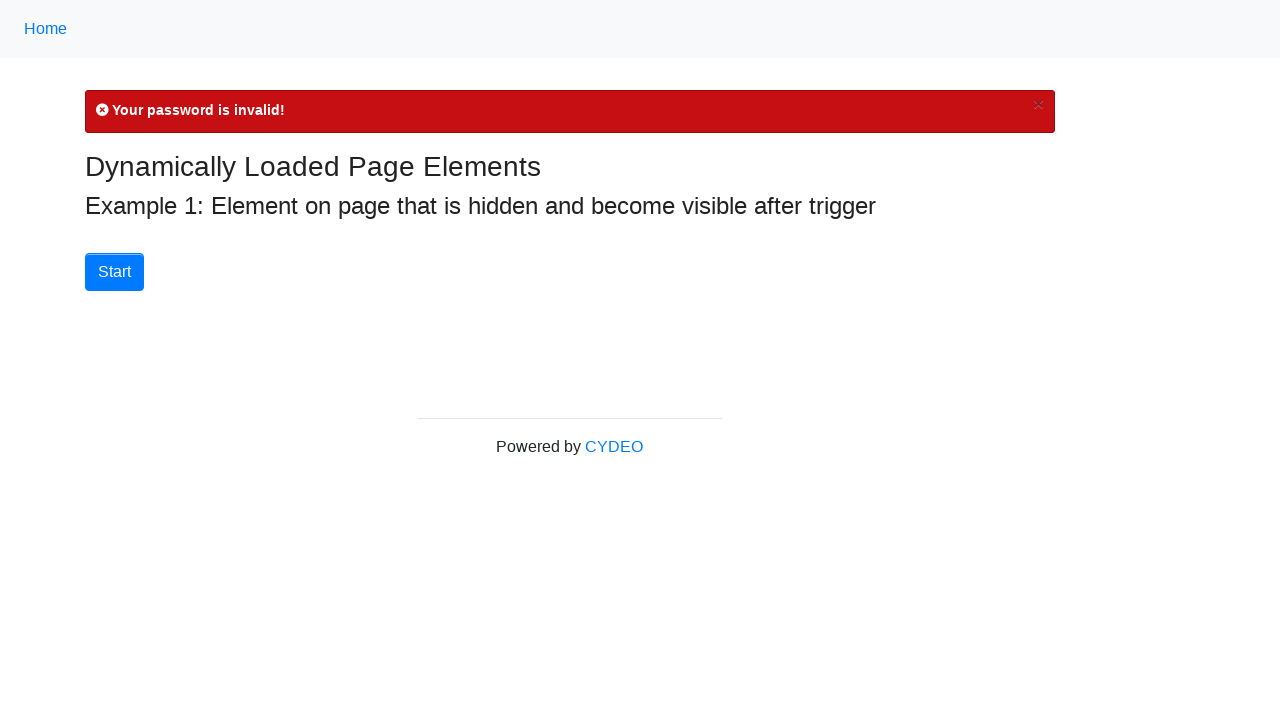

Error message appeared in flash notification
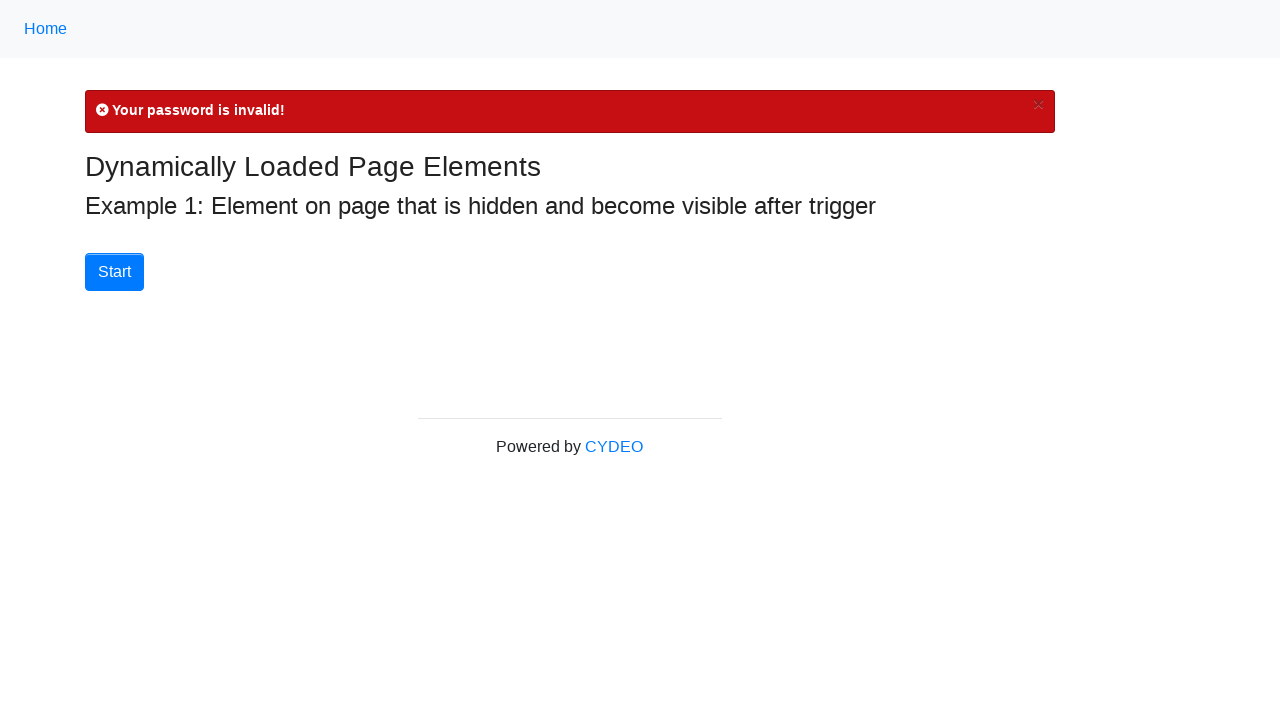

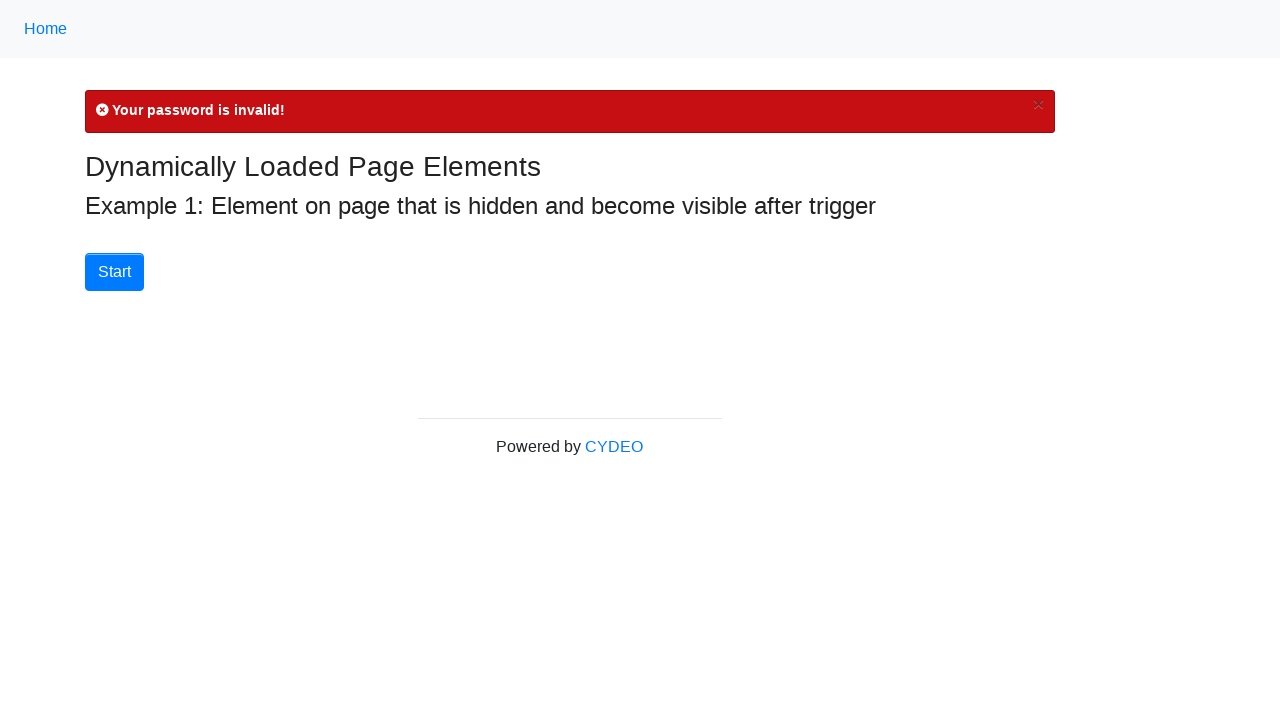